Tests clicking a button with a dynamic ID on the UI Testing Playground site

Starting URL: http://uitestingplayground.com/dynamicid

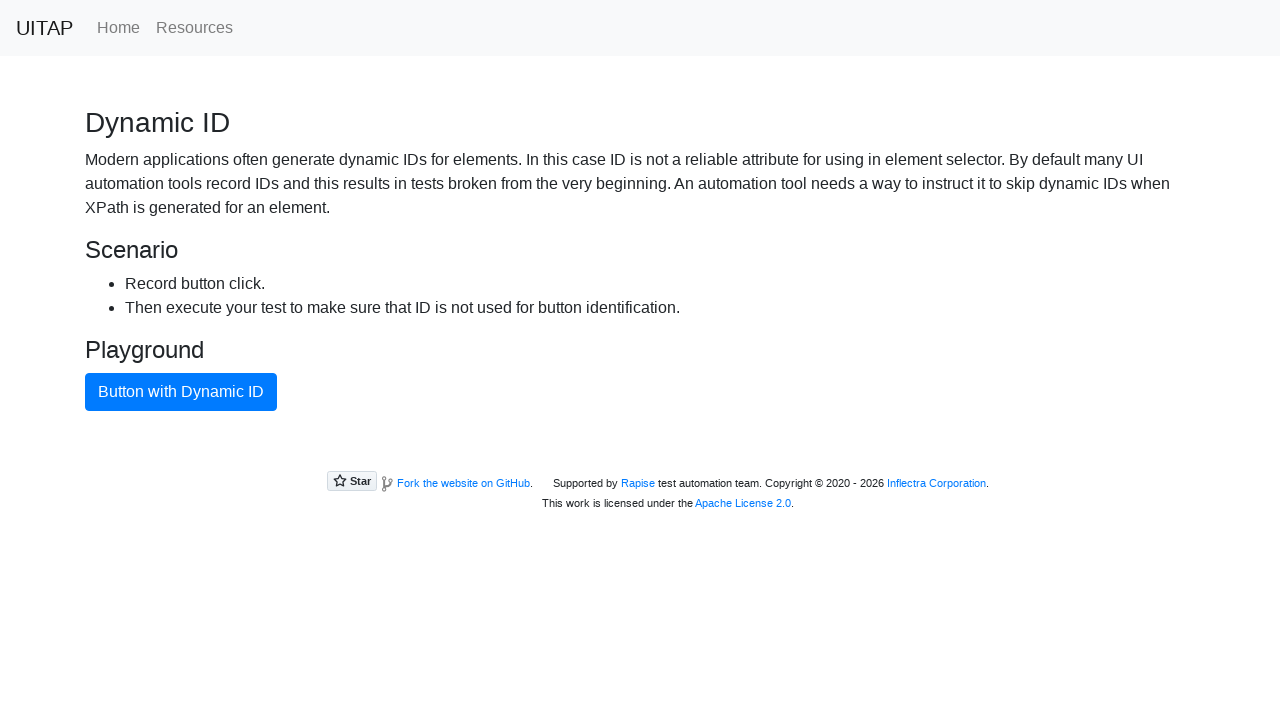

Clicked the primary button with dynamic ID at (181, 392) on .btn-primary
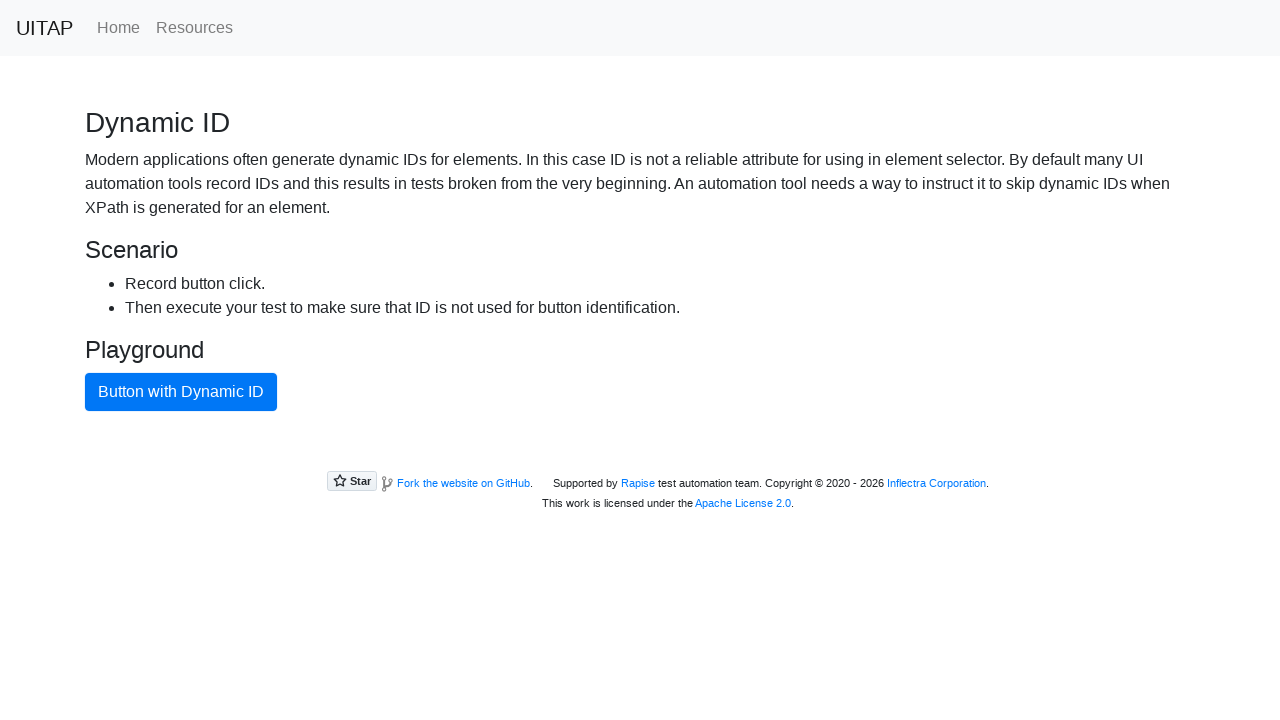

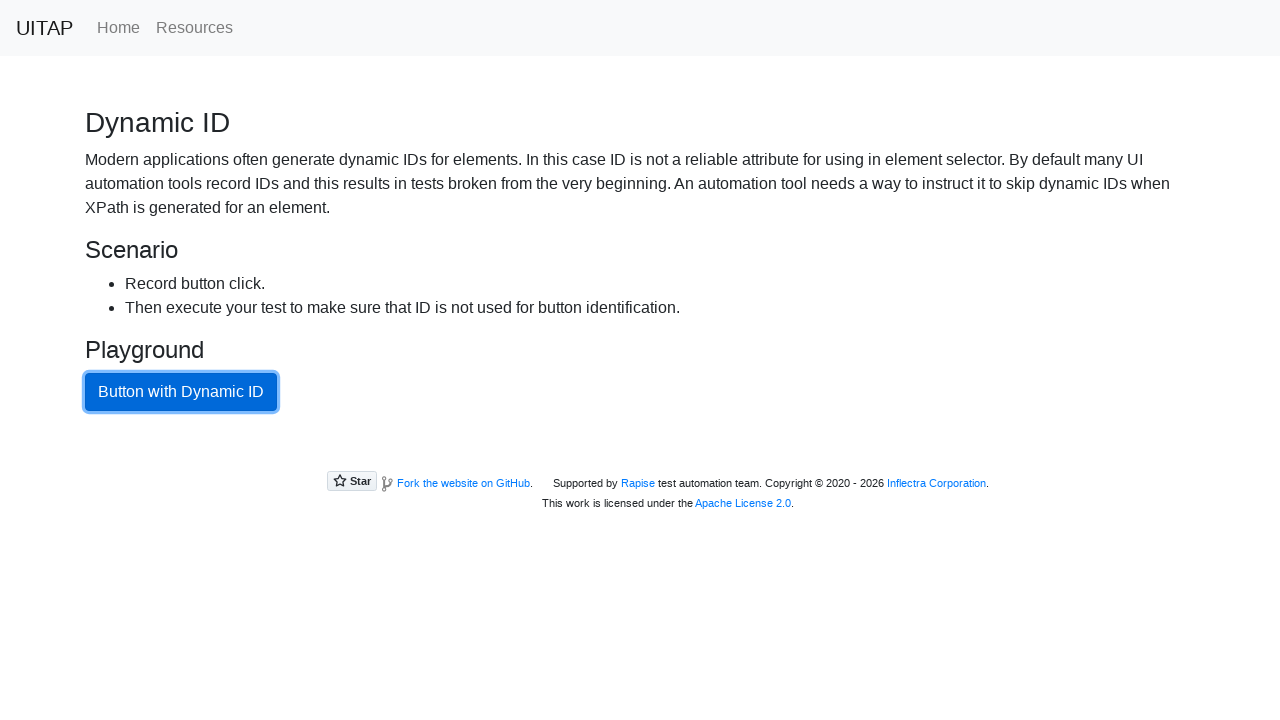